Tests the Practice Form by clicking on Forms section, navigating to Practice Form, and filling out registration details including name, email, gender, phone, date, and subject

Starting URL: https://demoqa.com/

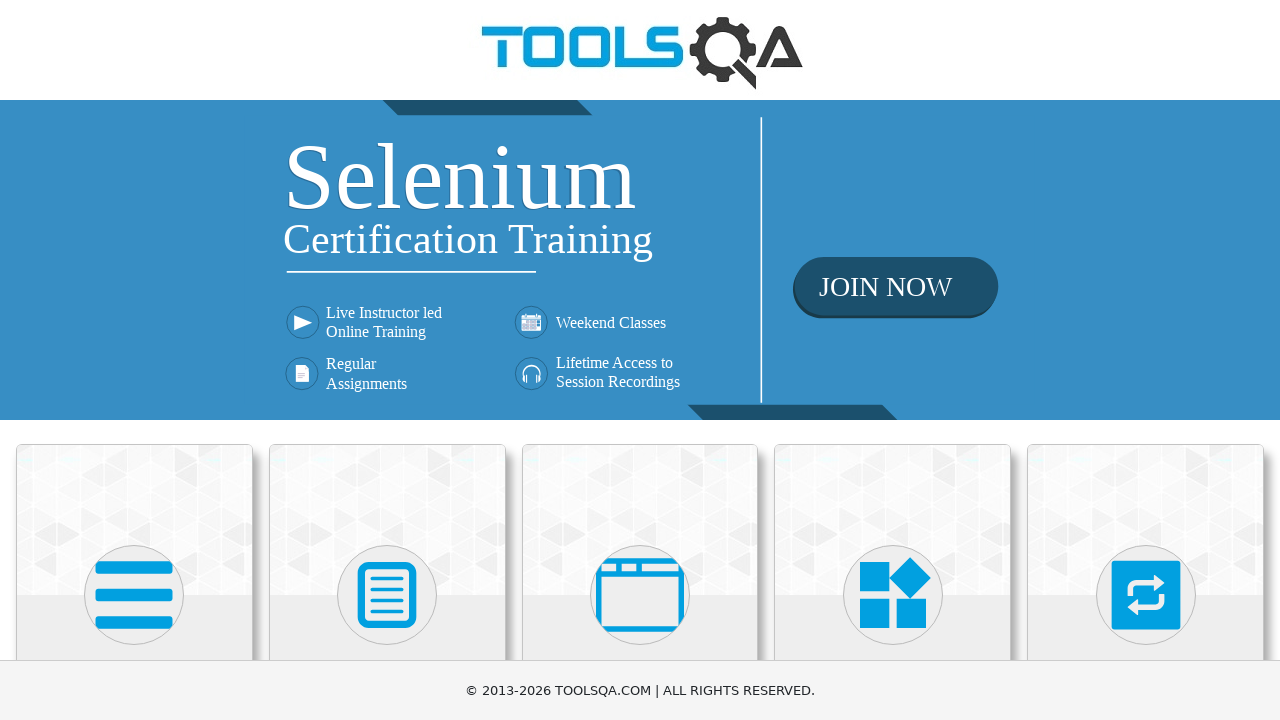

Clicked on Forms section at (387, 360) on text=Forms
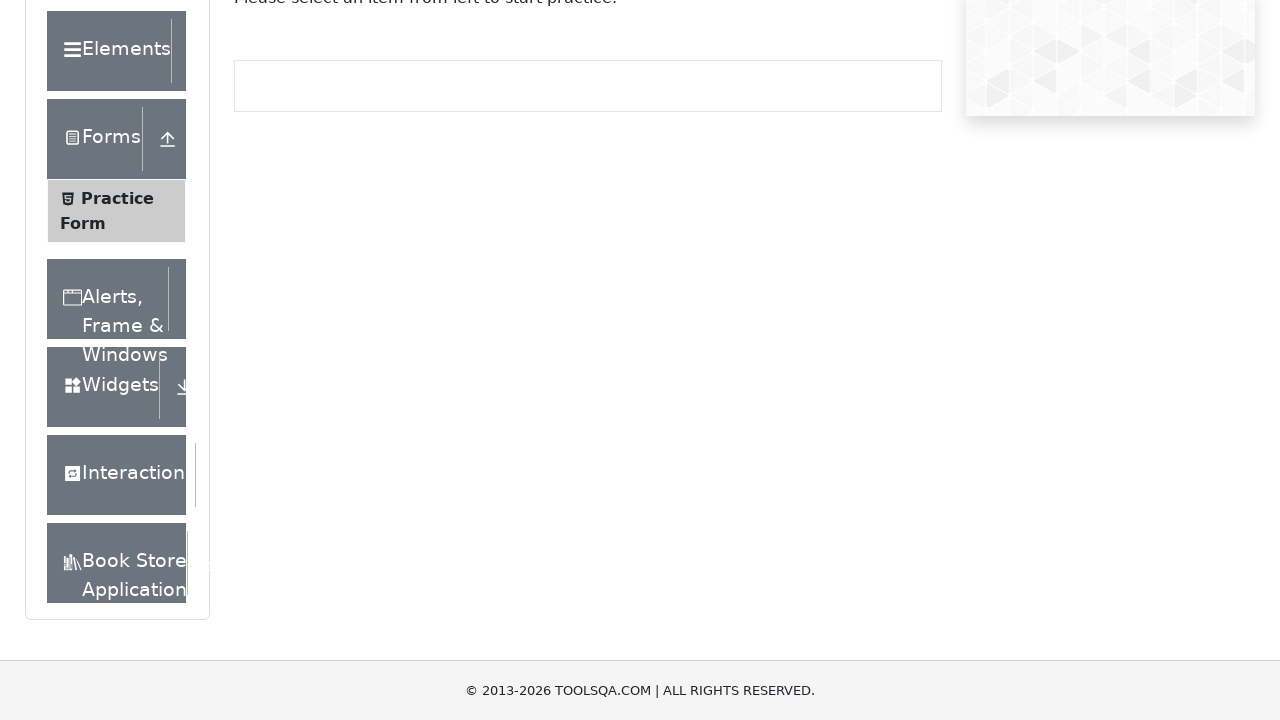

Navigated to Practice Form at (117, 336) on text=Practice Form
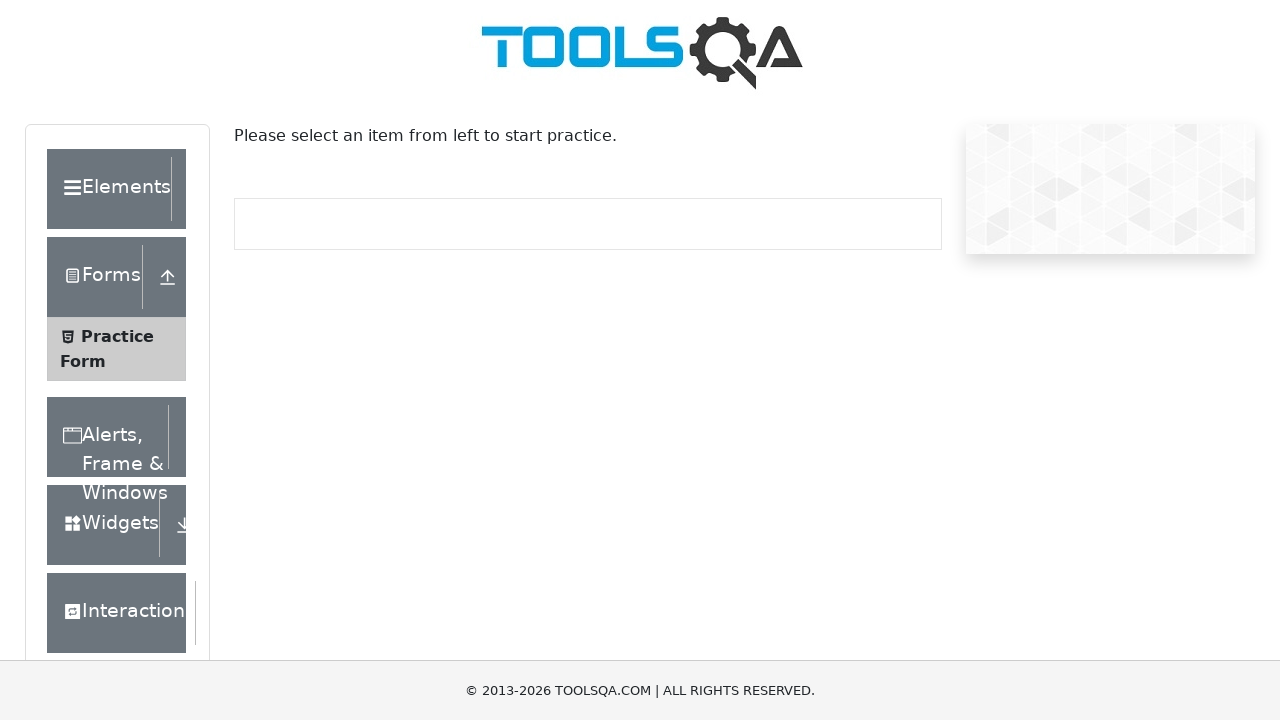

Filled first name field with 'Jonny' on #firstName
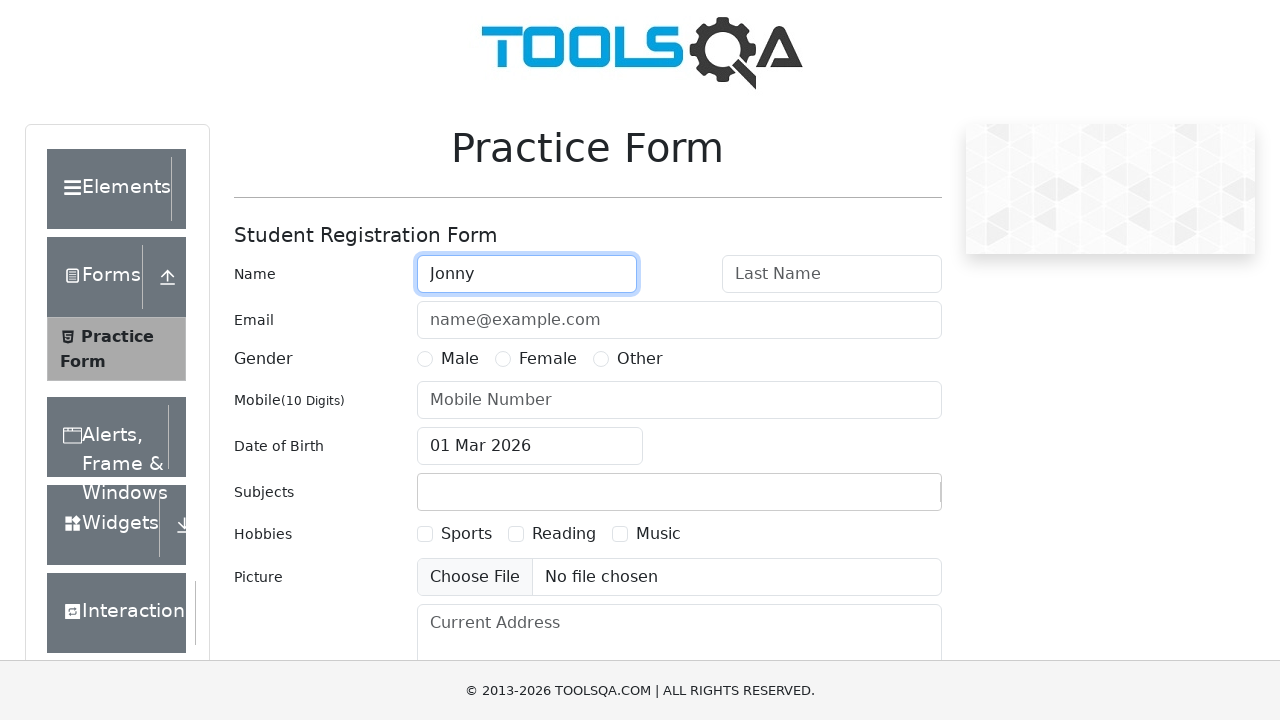

Filled last name field with 'Boy' on #lastName
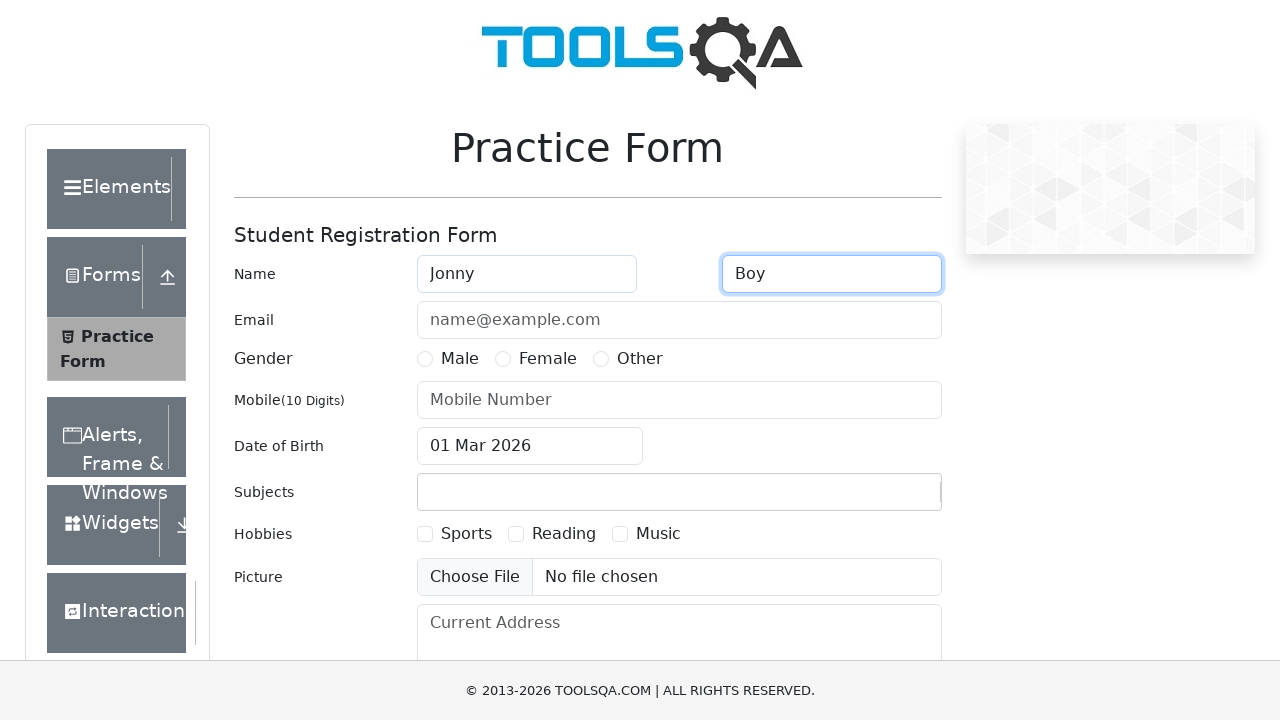

Filled email field with 'jonnyboy@gmds.com' on #userEmail
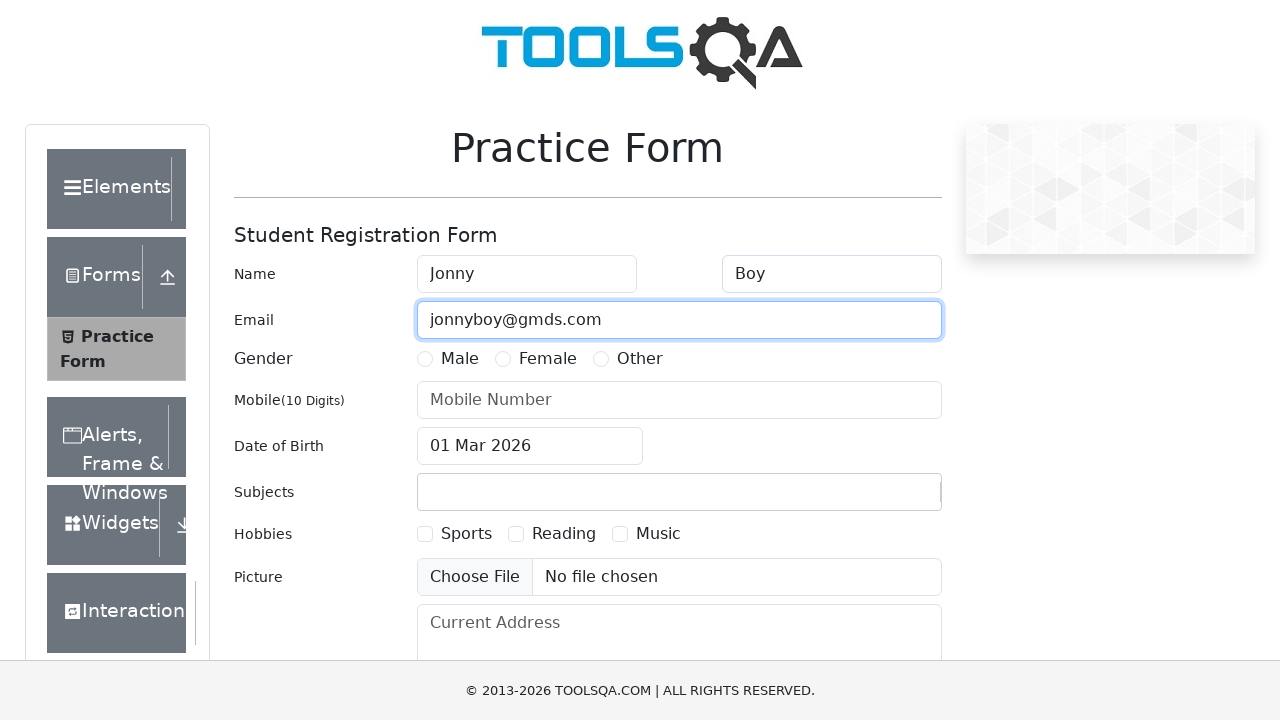

Selected Male gender option at (460, 359) on label[for='gender-radio-1']
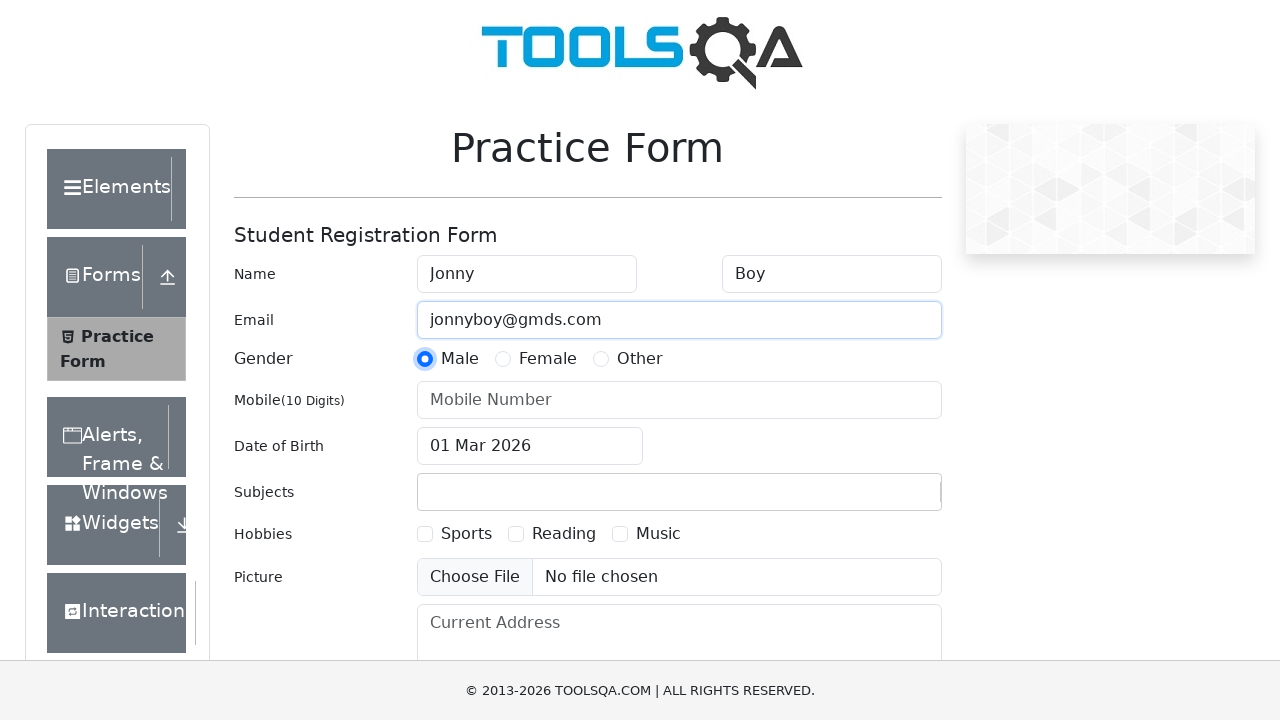

Filled phone number field with '1234567890' on #userNumber
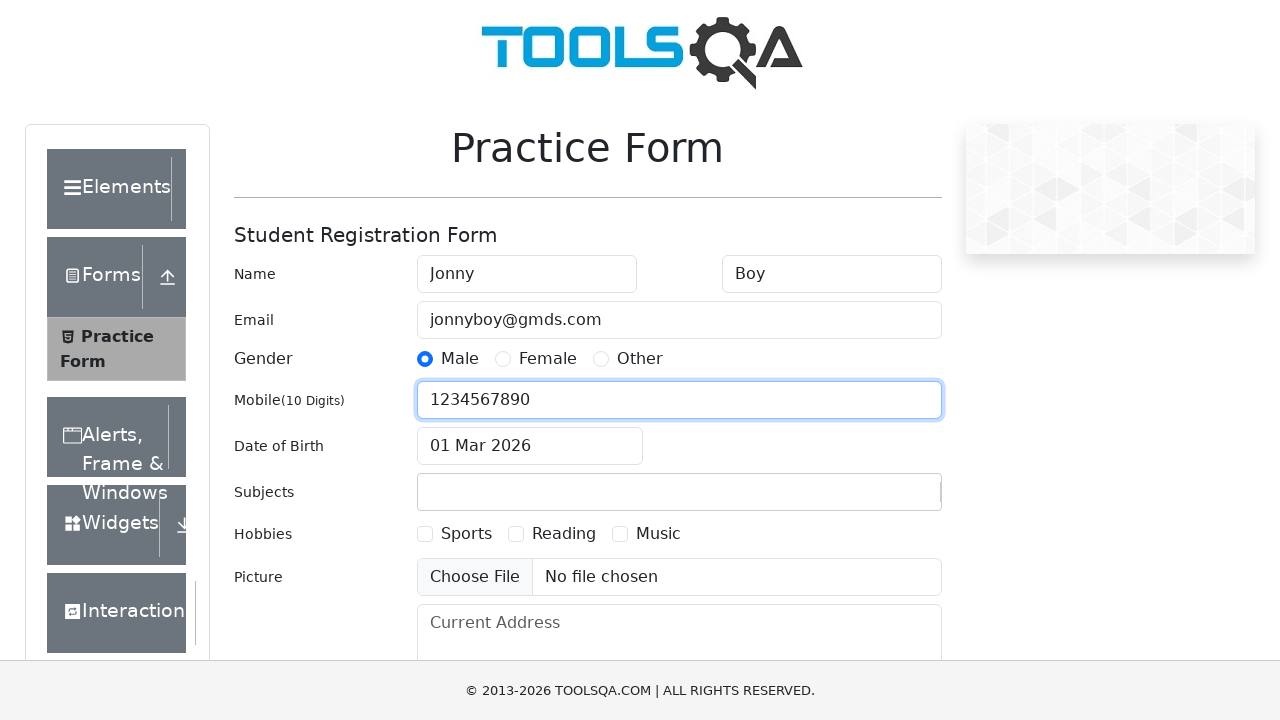

Clicked on date of birth input field at (530, 446) on #dateOfBirthInput
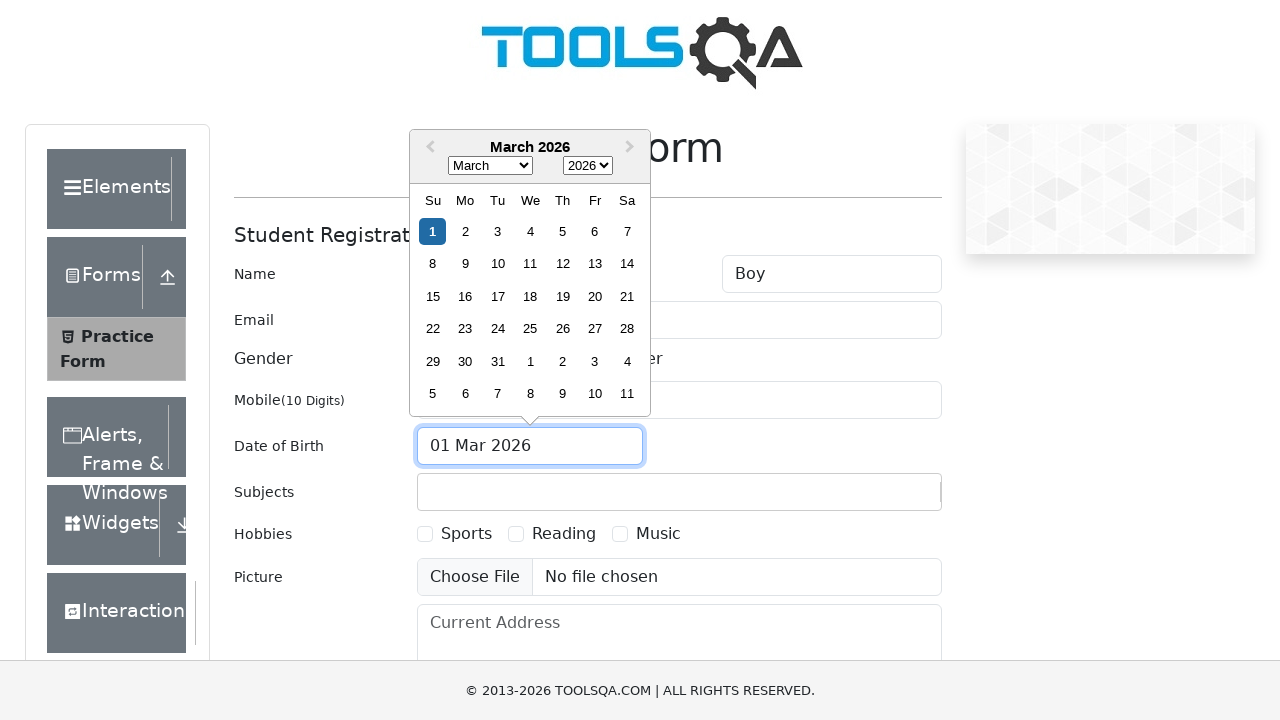

Selected January from month dropdown on .react-datepicker__month-select
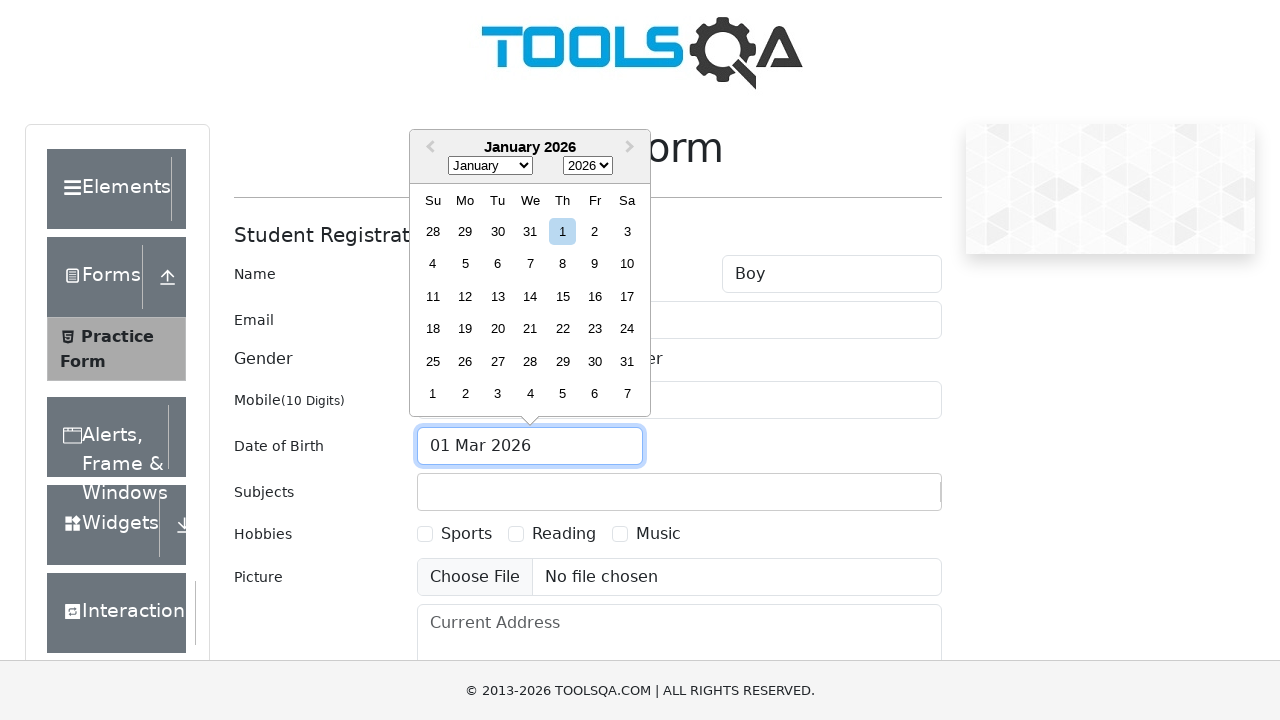

Selected 1990 from year dropdown on .react-datepicker__year-select
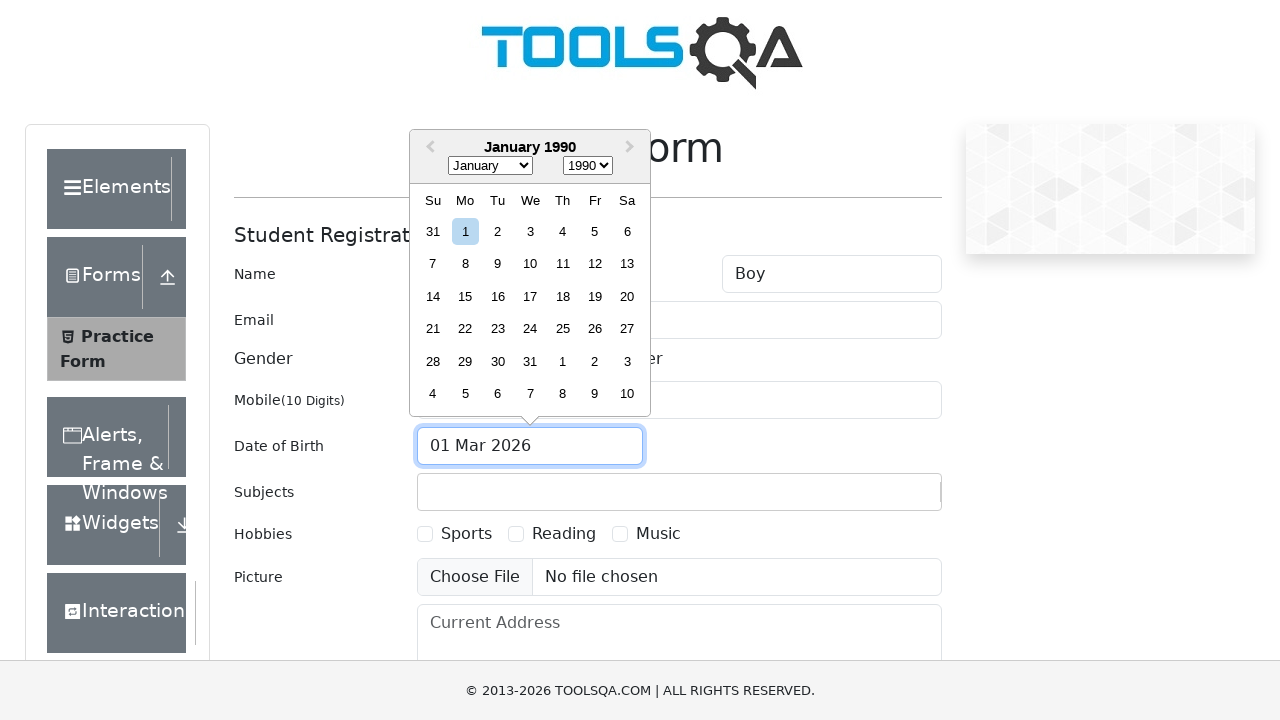

Selected day 15 from date picker at (465, 296) on .react-datepicker__day--015
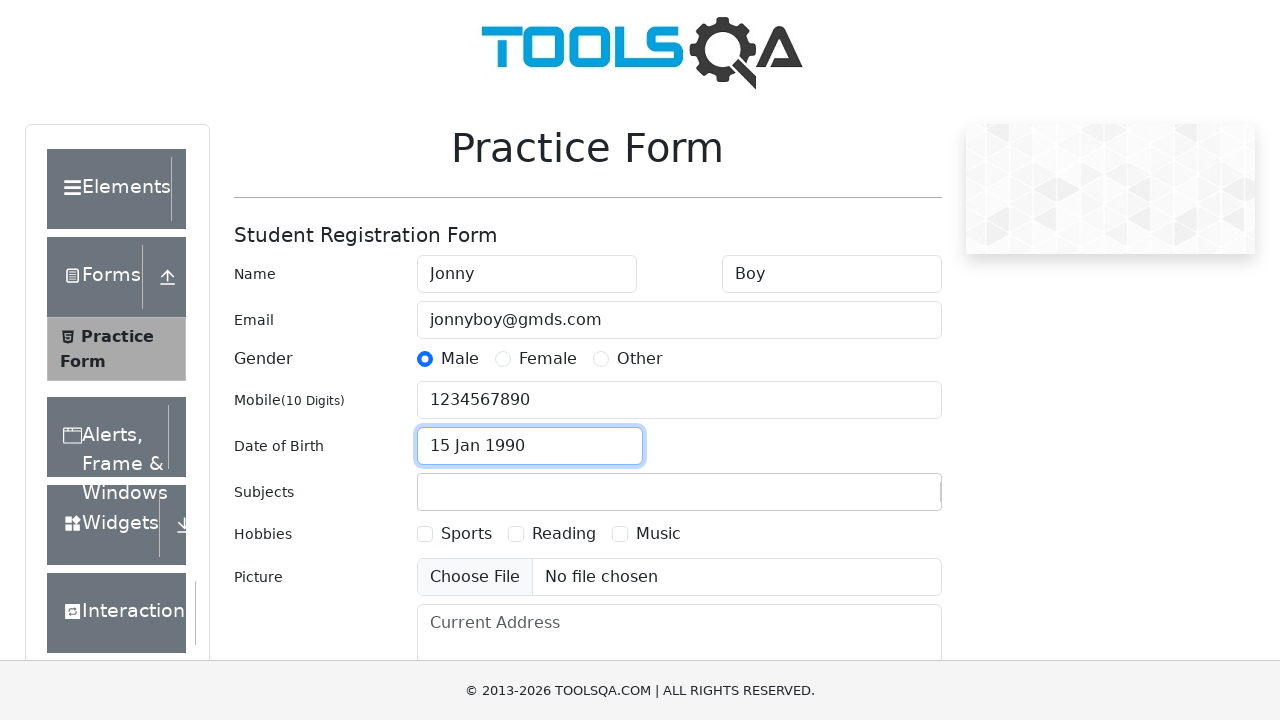

Filled subject field with 'Computer Science' on #subjectsInput
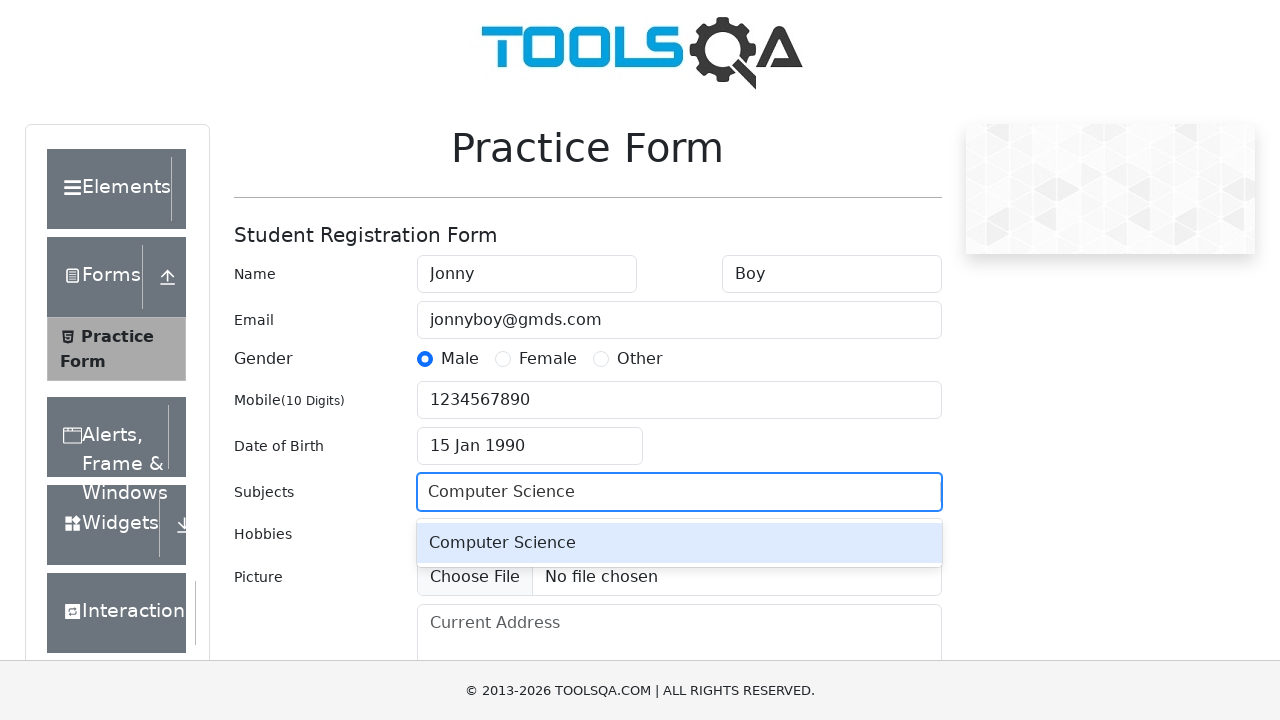

Pressed Enter to confirm subject selection
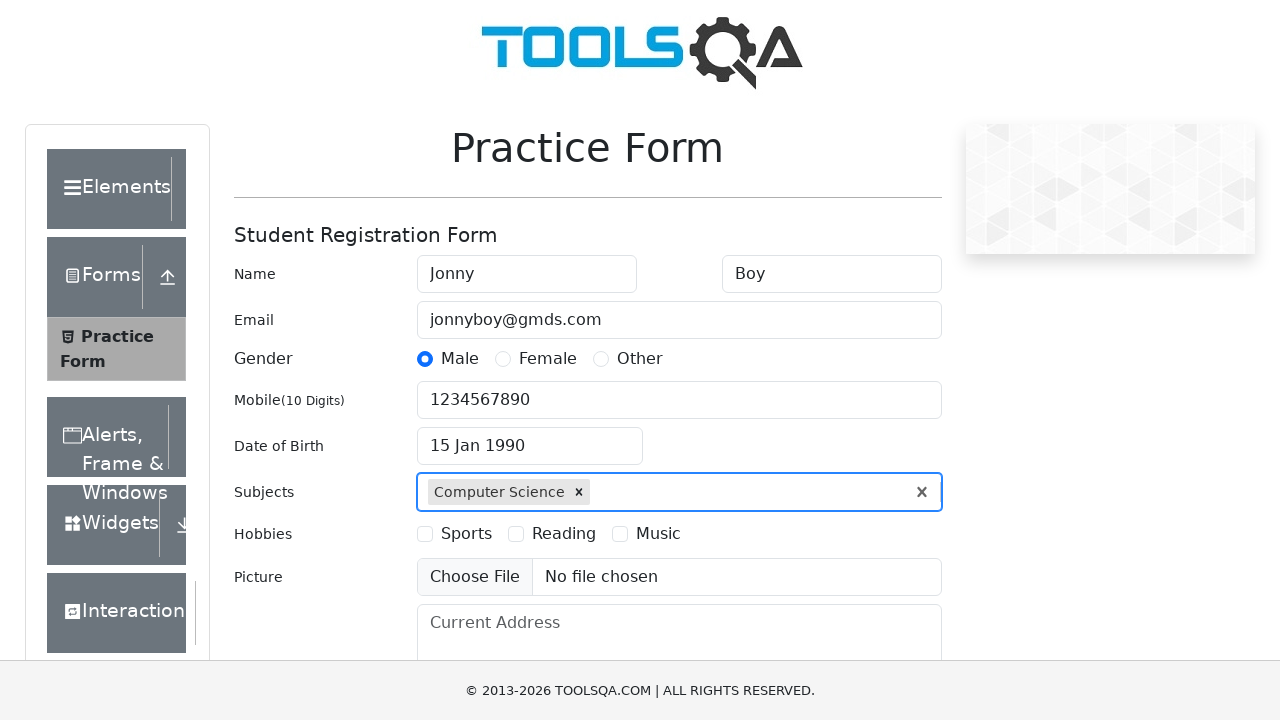

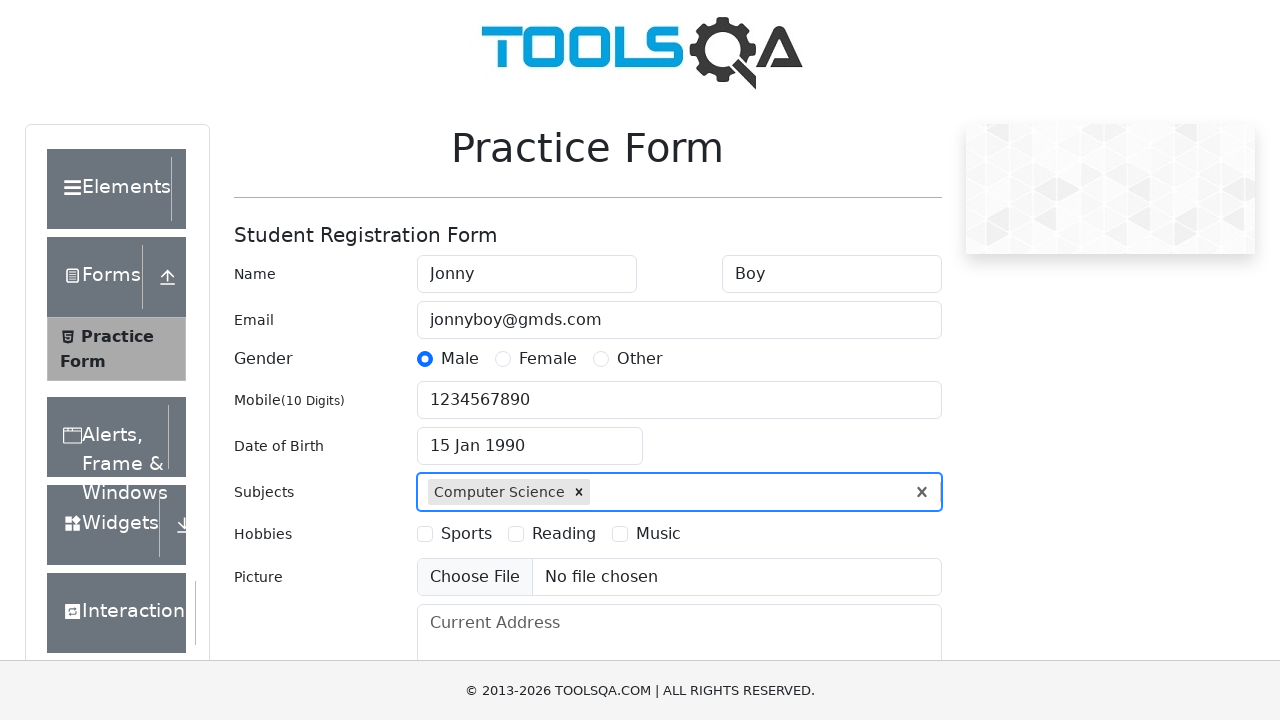